Tests jQuery UI custom dropdown menu by clicking to open the dropdown, selecting the "Fast" option from the list, and verifying the selection was applied correctly.

Starting URL: https://jqueryui.com/resources/demos/selectmenu/default.html

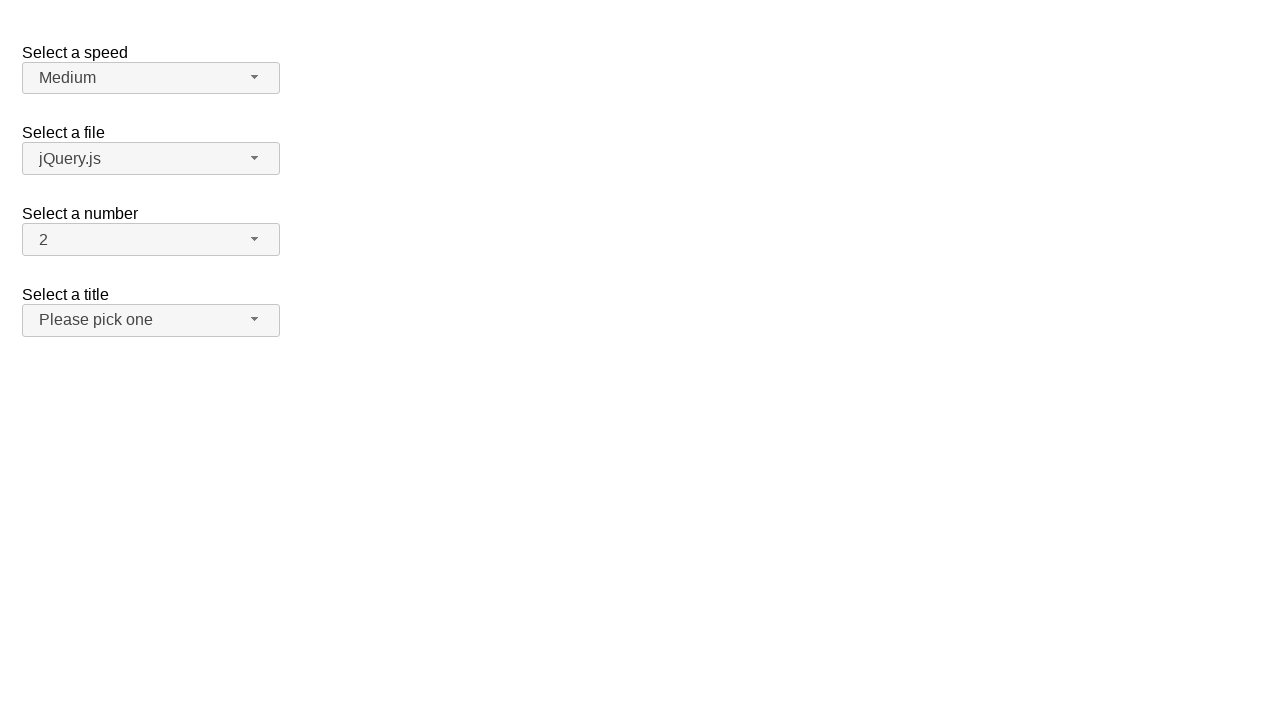

Clicked speed dropdown button to open the menu at (151, 78) on span#speed-button
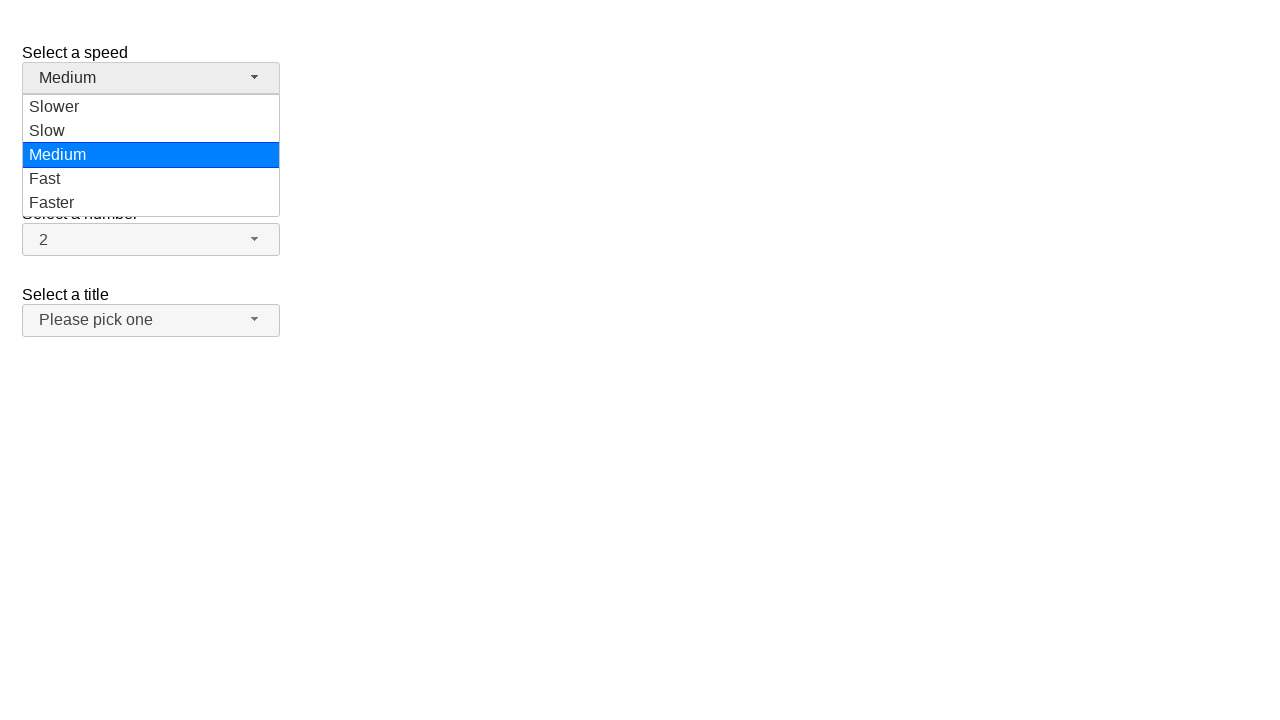

Dropdown menu items loaded and became visible
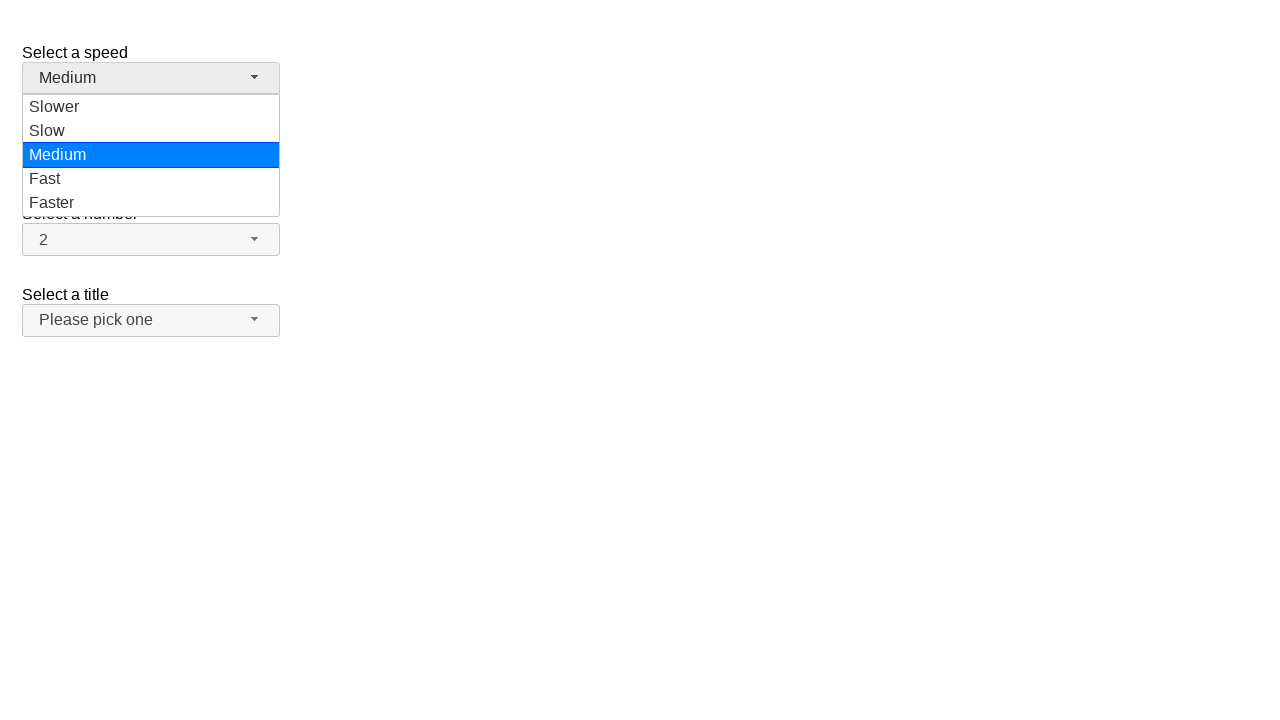

Selected 'Fast' option from the dropdown menu at (151, 179) on li.ui-menu-item:has-text('Fast')
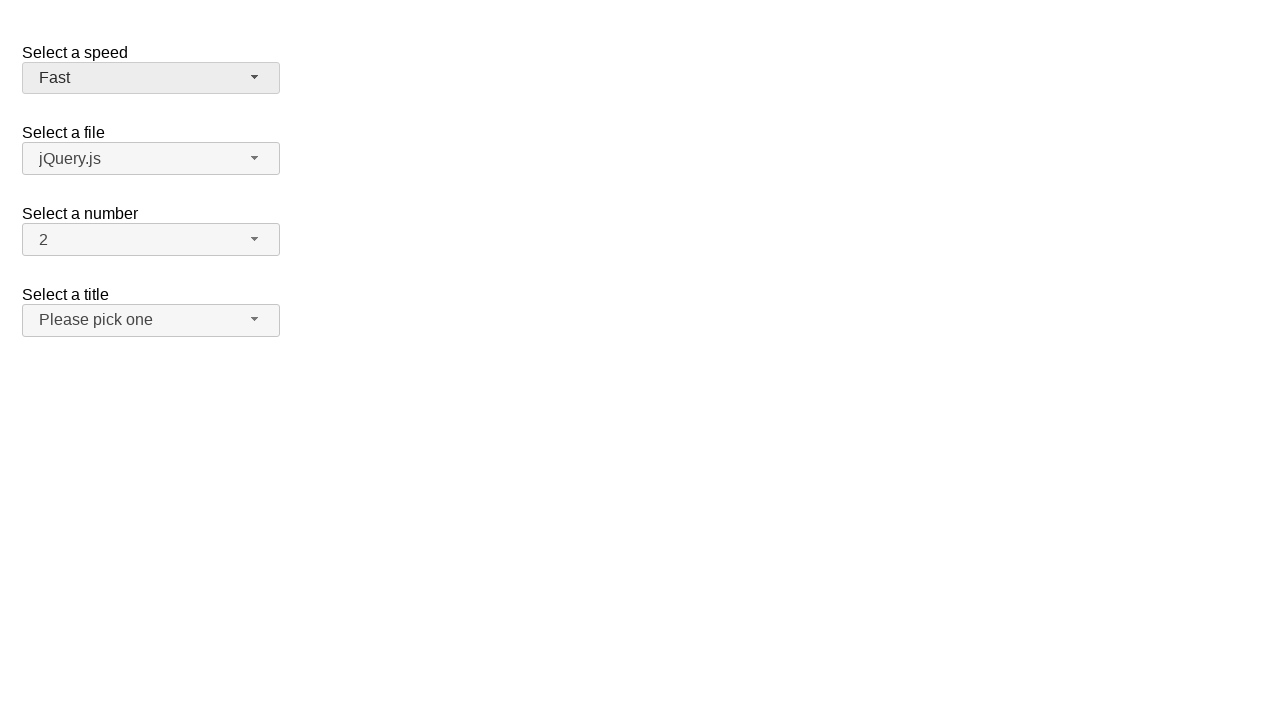

Verified that 'Fast' is now displayed as the selected option
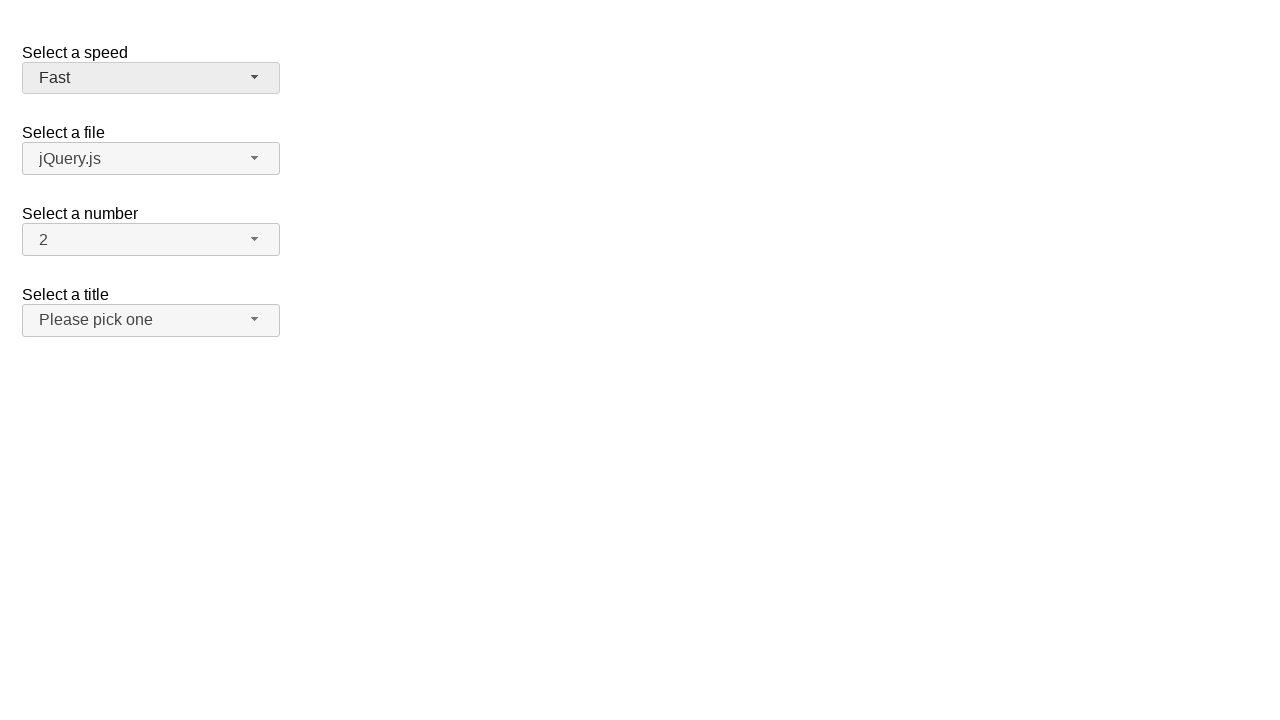

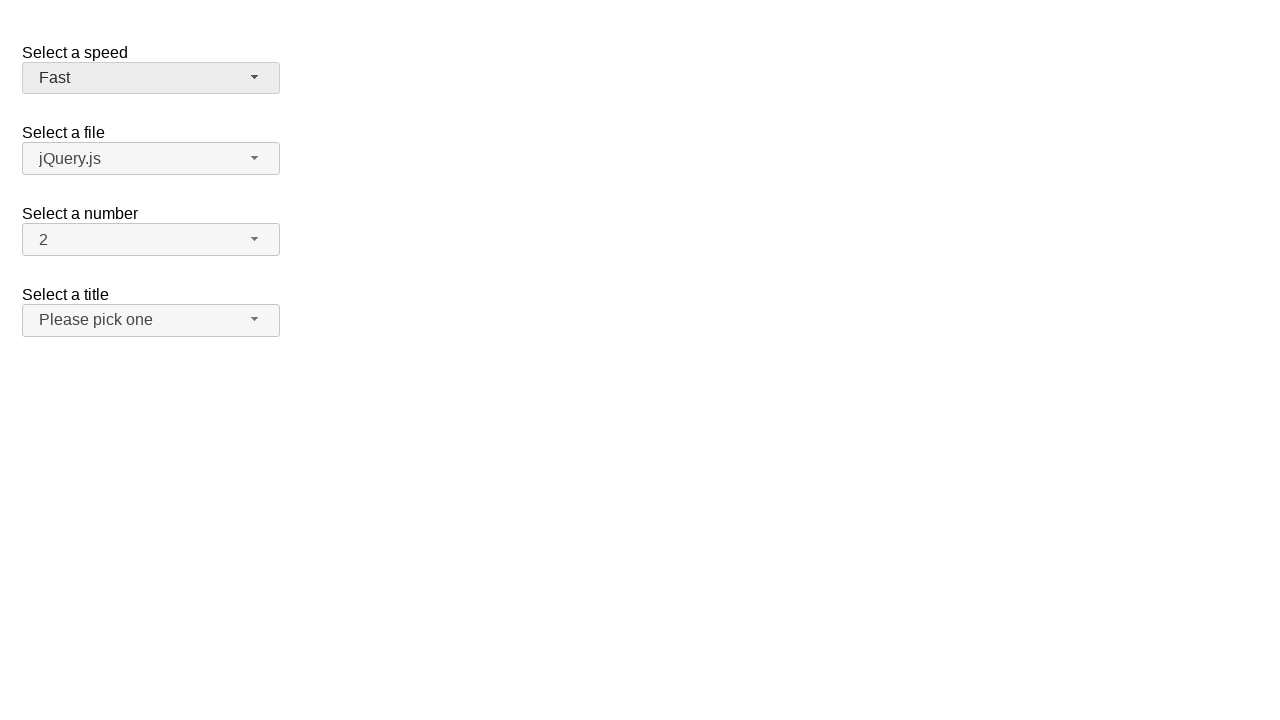